Tests tooltip functionality on jQuery UI demo page by switching to an iframe and verifying the tooltip attribute exists on an input element

Starting URL: https://jqueryui.com/tooltip/

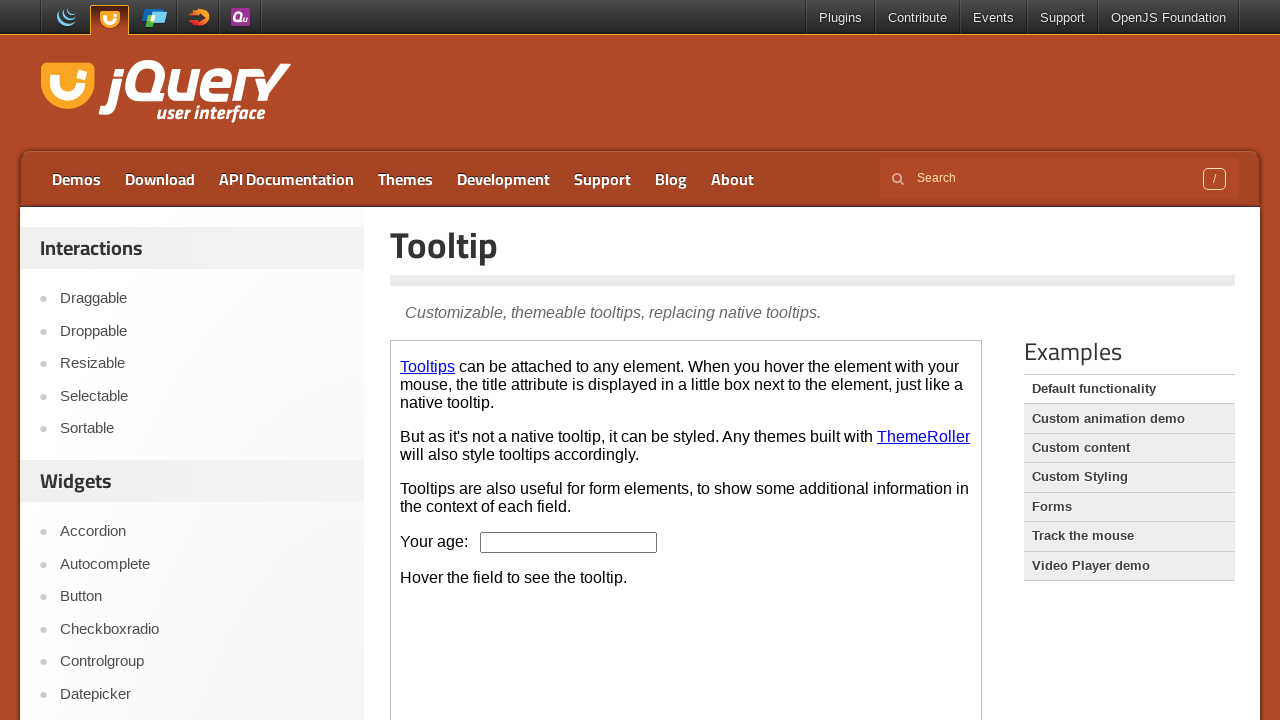

Located the demo iframe
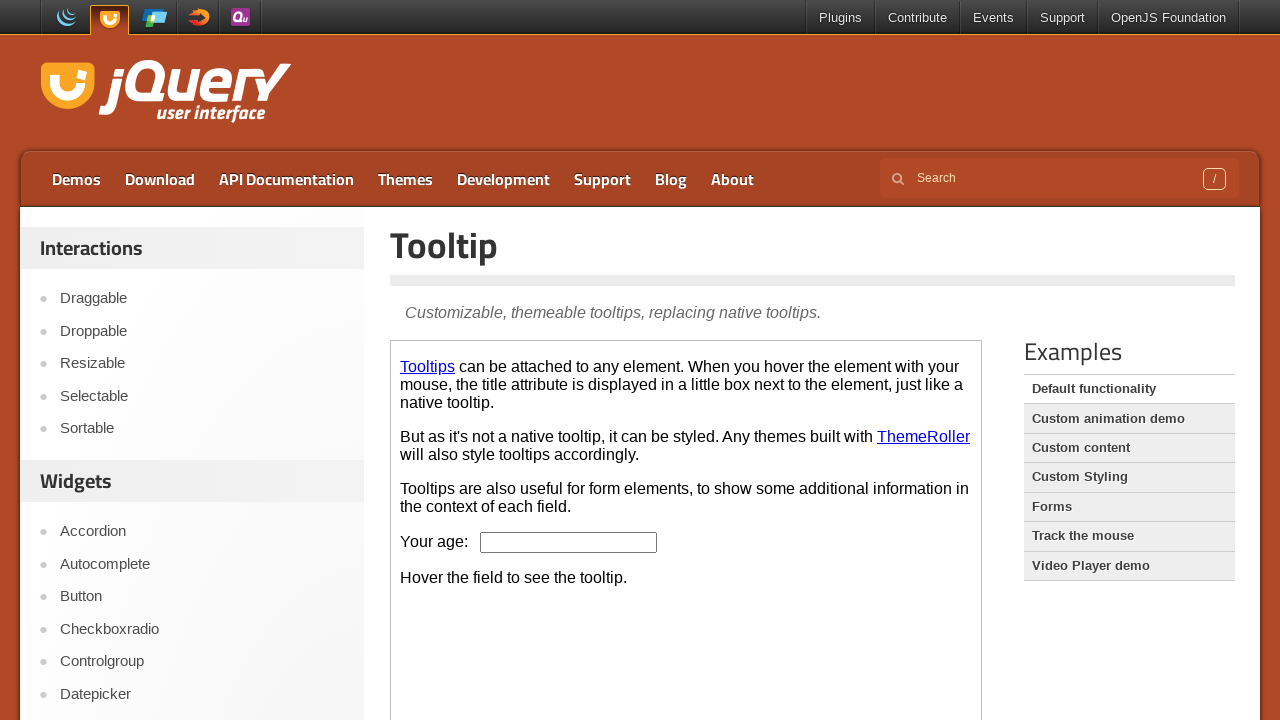

Located the age input element with tooltip
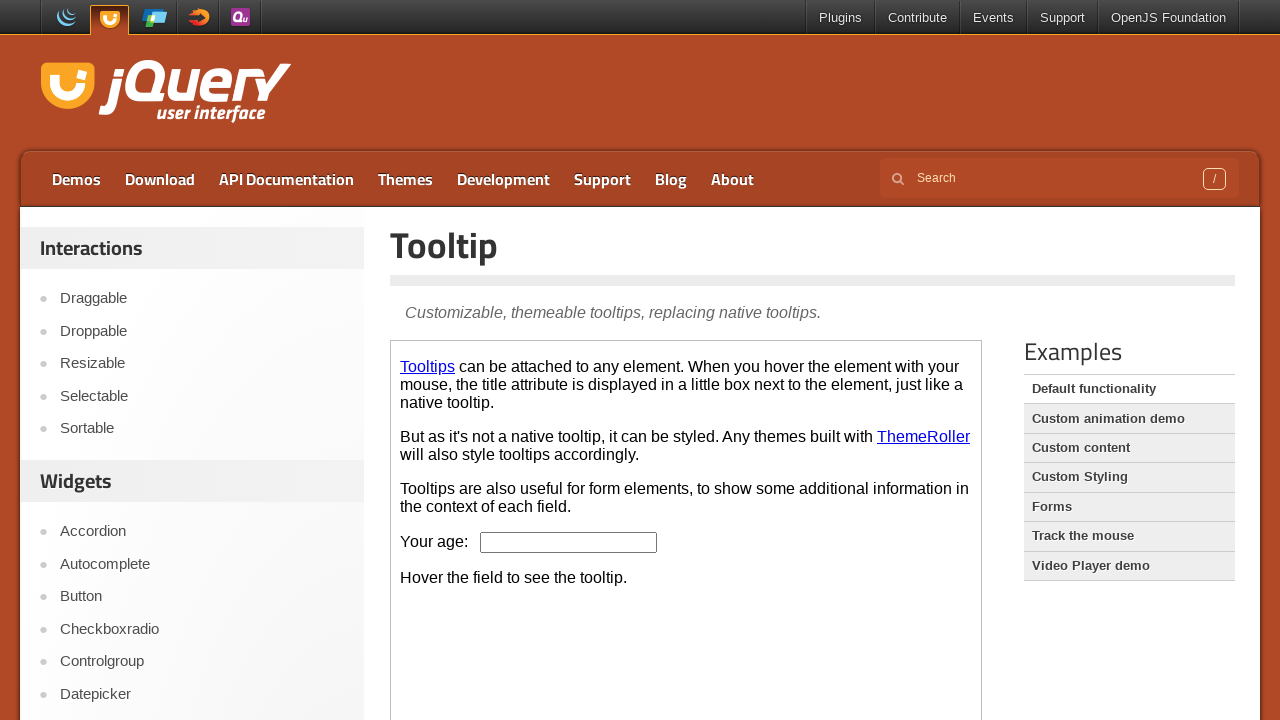

Age input element is ready
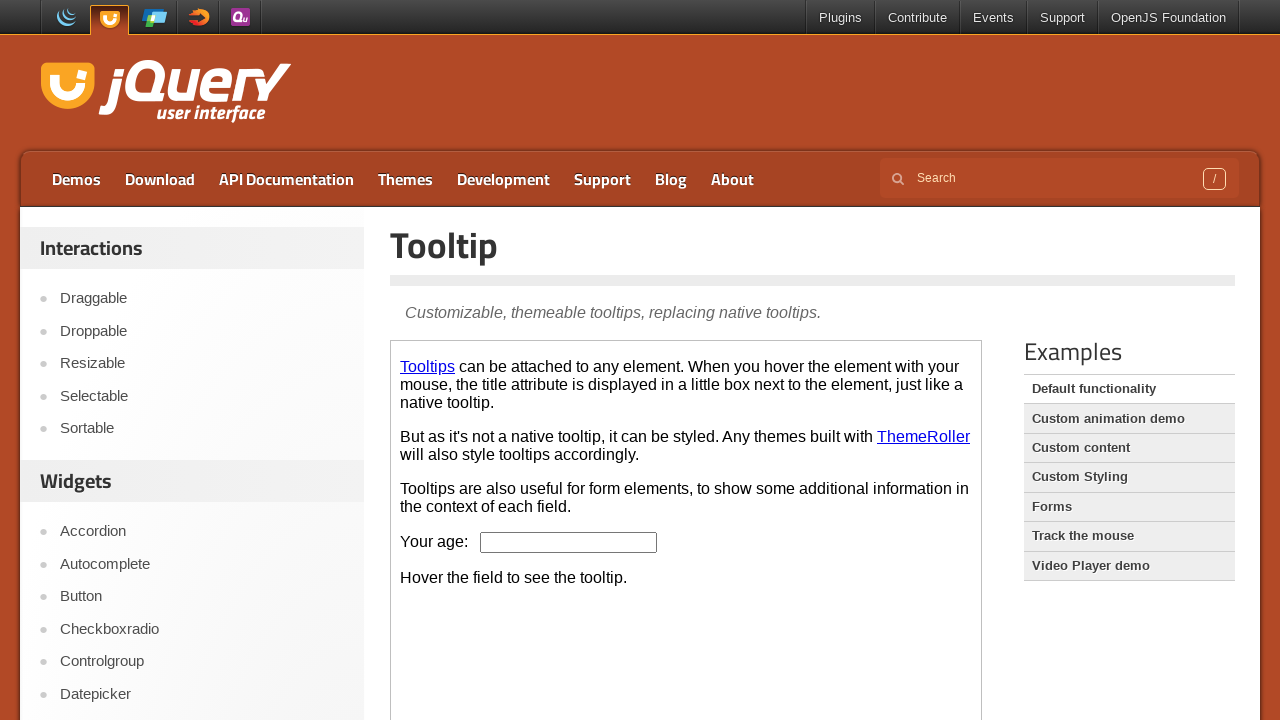

Hovered over age input to trigger tooltip at (569, 542) on iframe.demo-frame >> nth=0 >> internal:control=enter-frame >> input#age
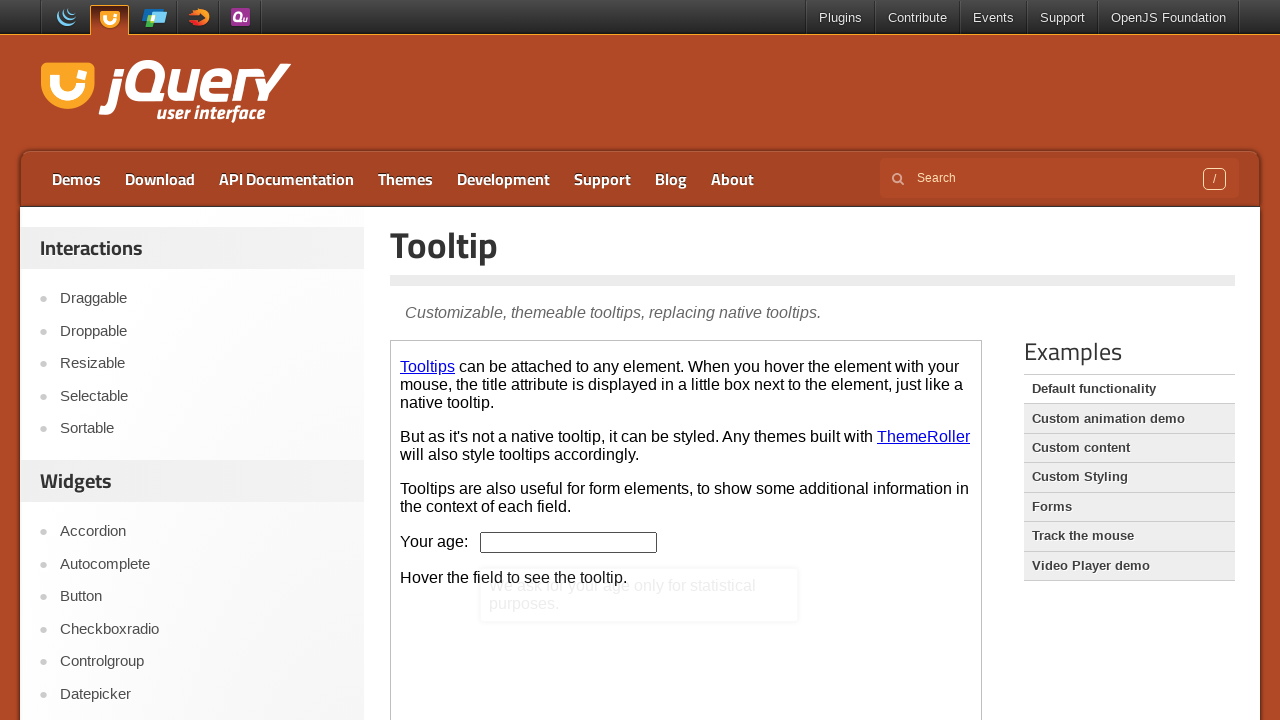

Waited 500ms for tooltip to appear
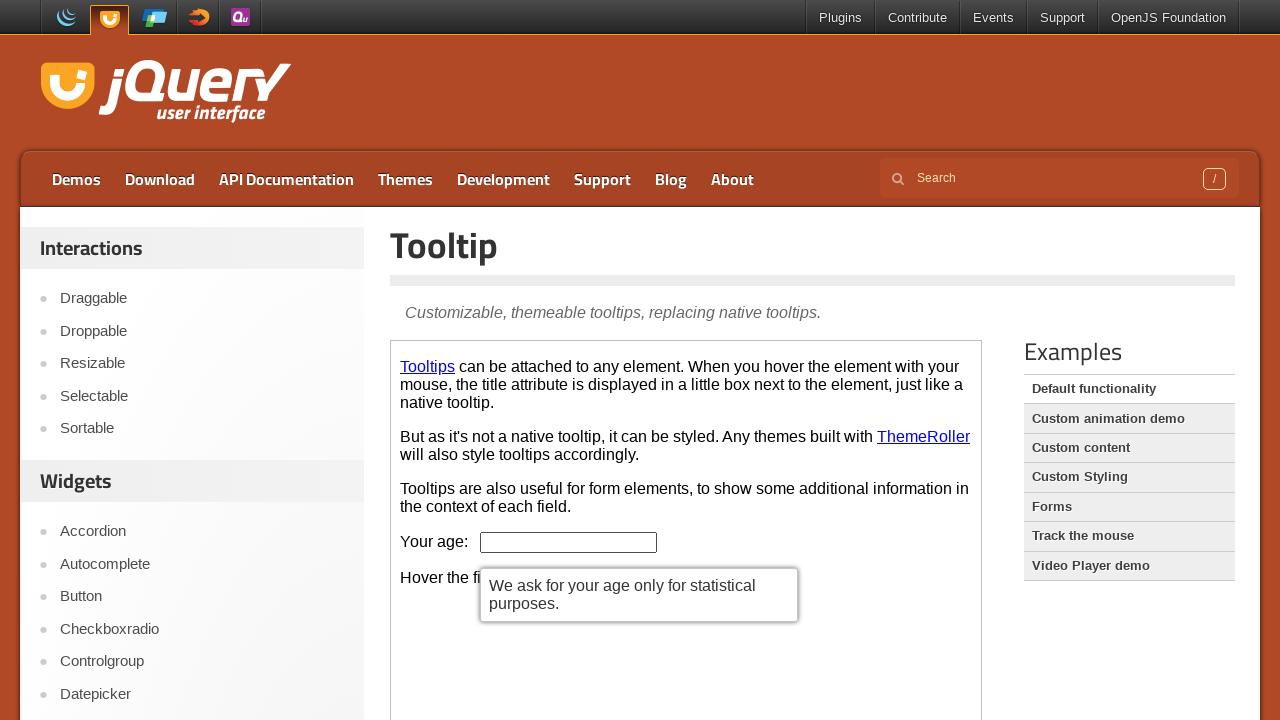

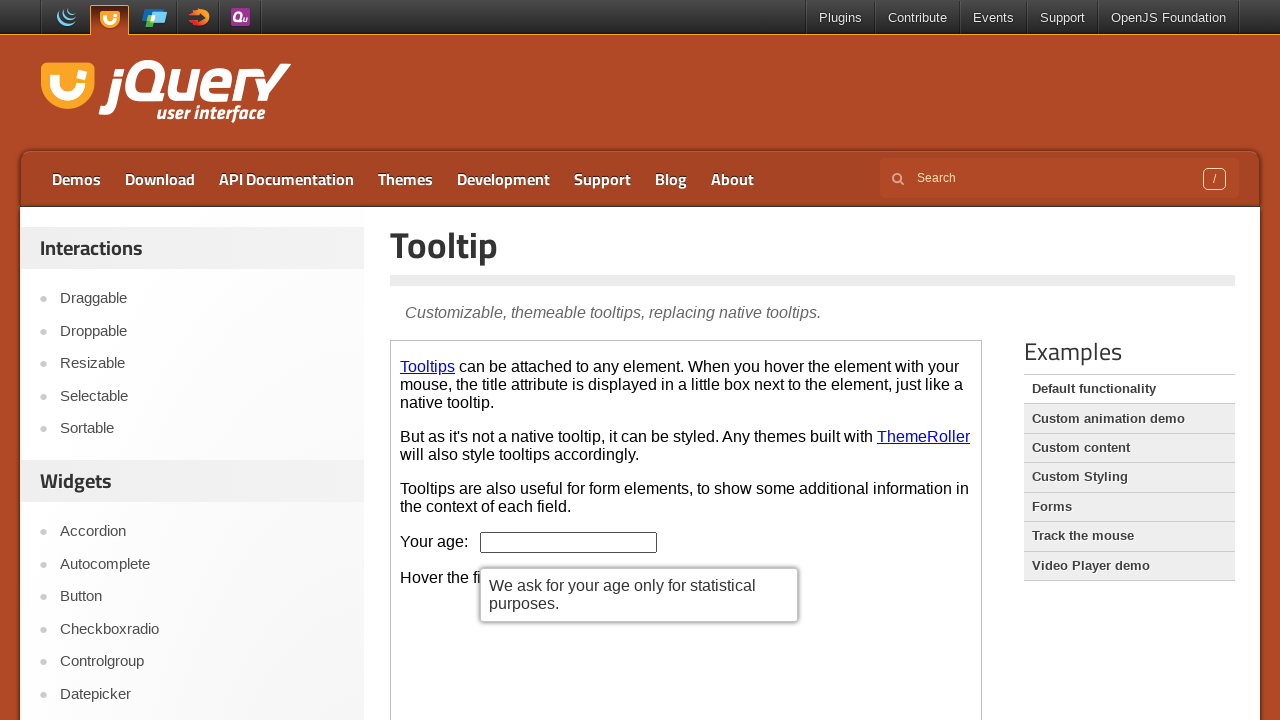